Tests date picker functionality on the 12306 railway booking site by using JavaScript to set a specific date in a readonly date input field

Starting URL: https://www.12306.cn/index/

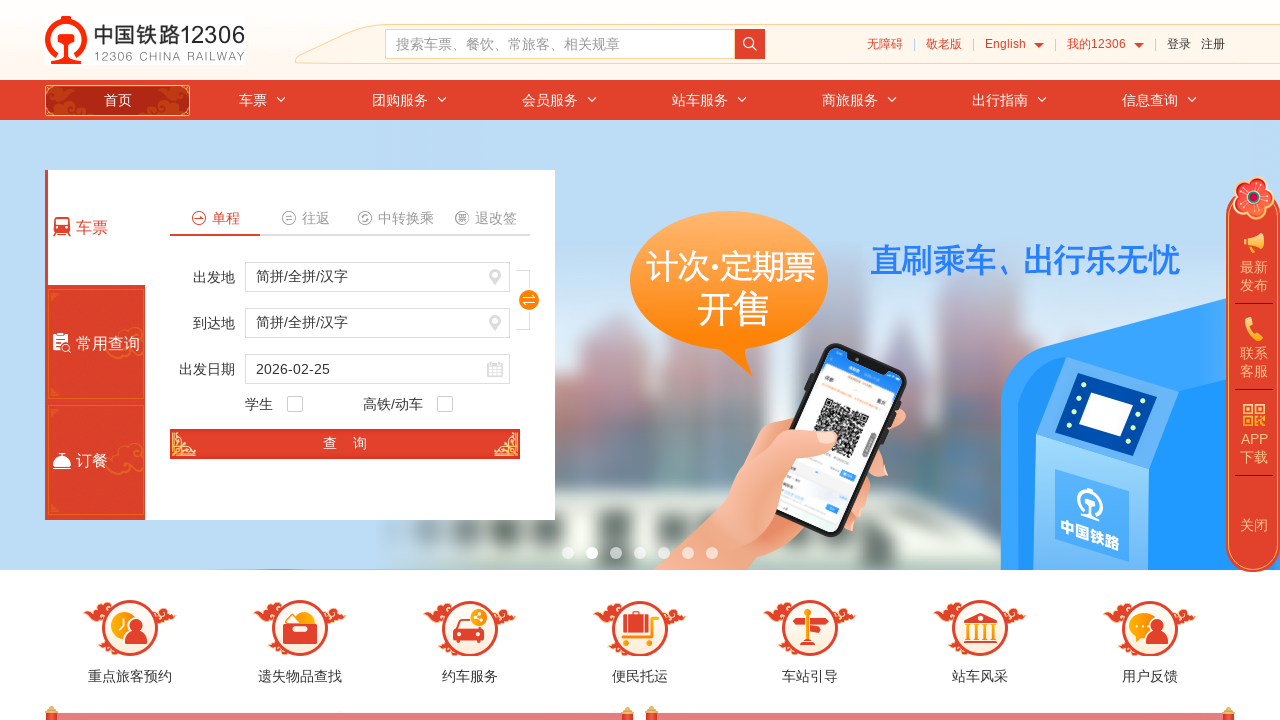

Date input field #train_date became visible
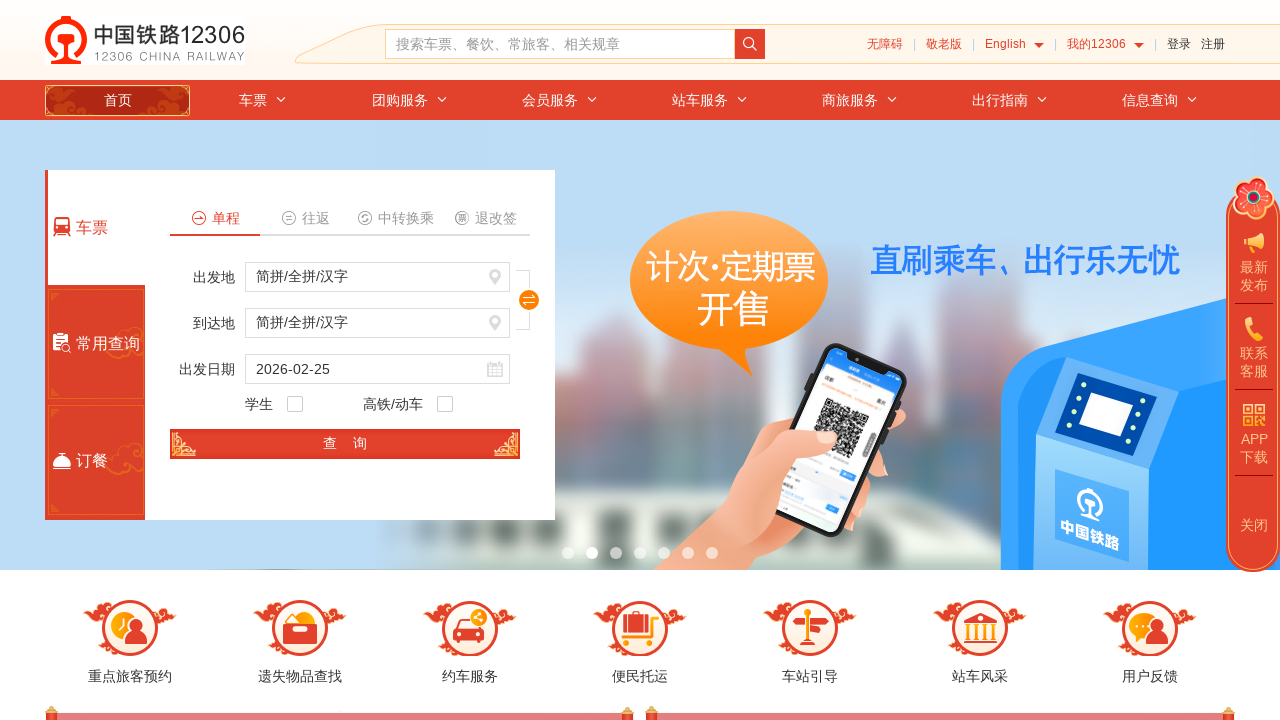

Set date to 2024-03-15 by removing readonly attribute and updating value via JavaScript
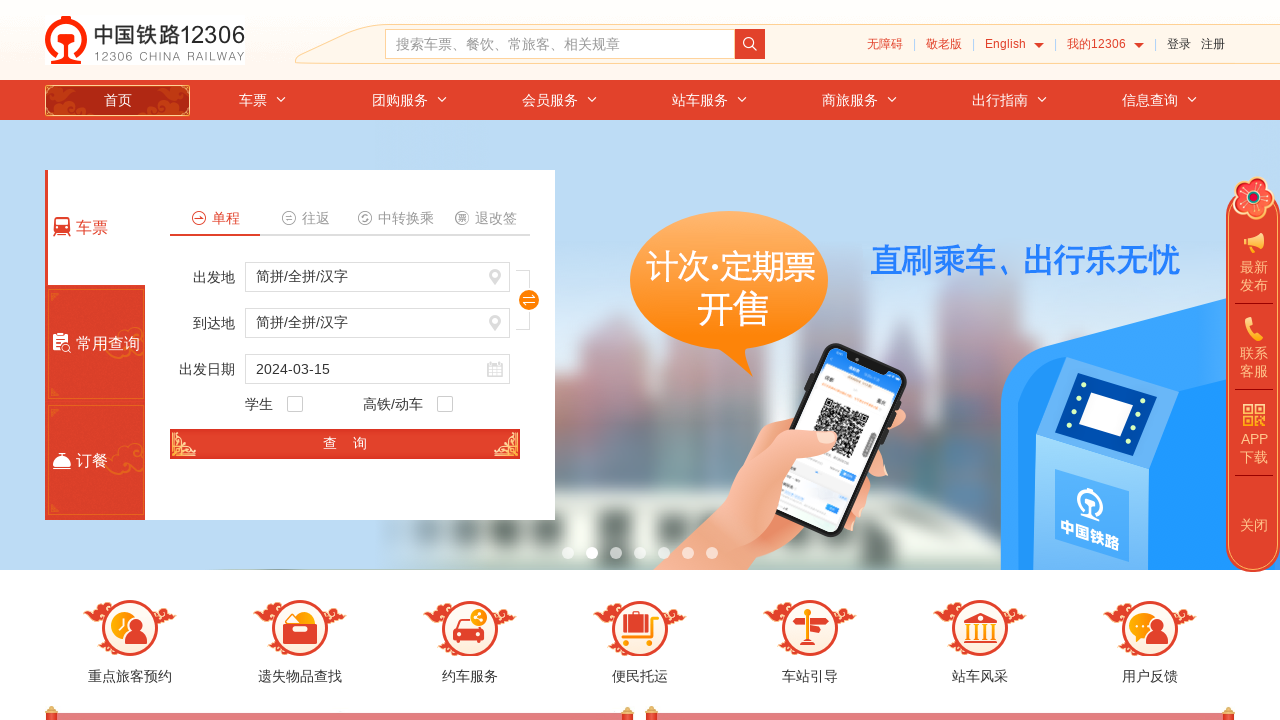

Waited 3 seconds for date picker to update and render
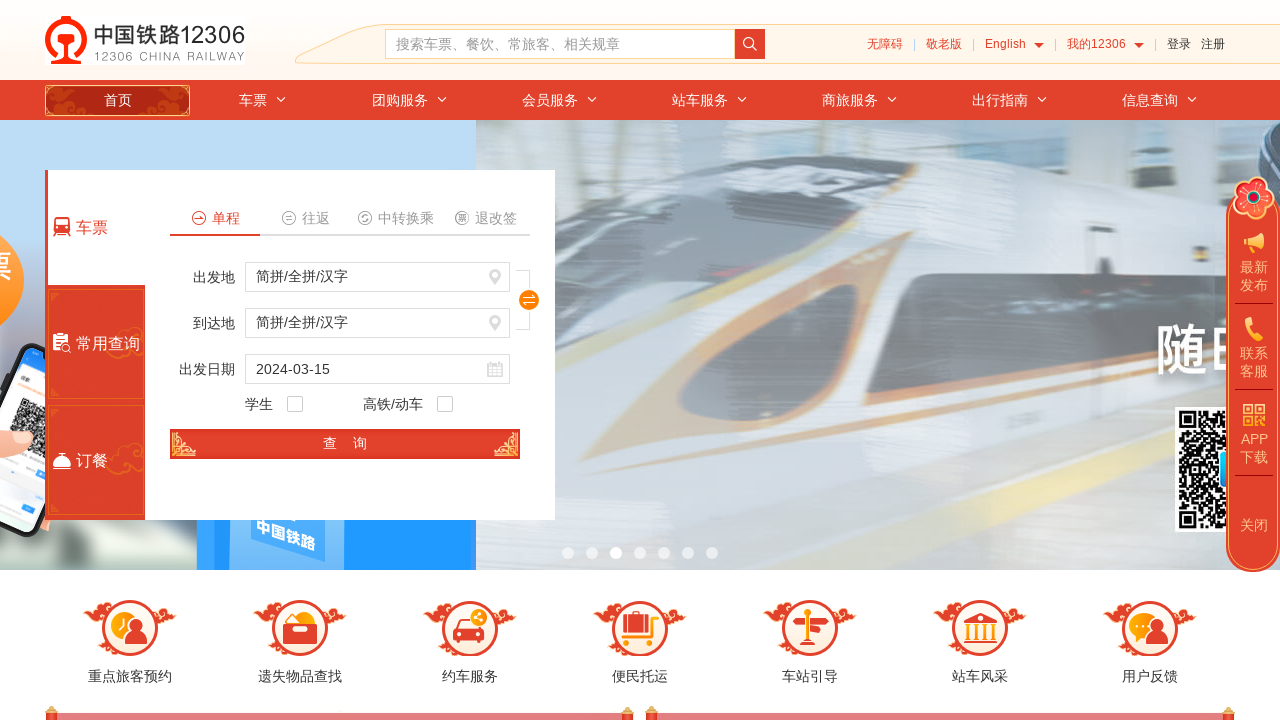

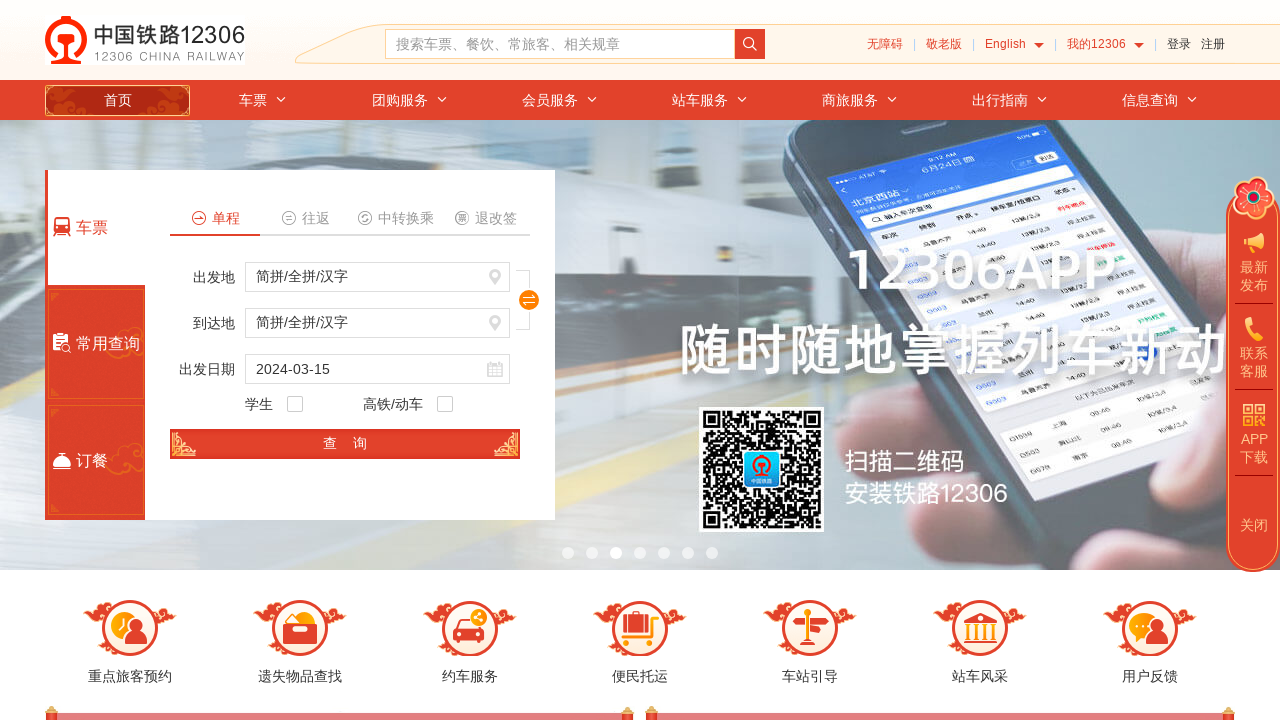